Demonstrates dropdown selection functionality by navigating to a registration page, clicking "Join Now", and selecting an education option from a dropdown menu.

Starting URL: https://www.shadi.com/

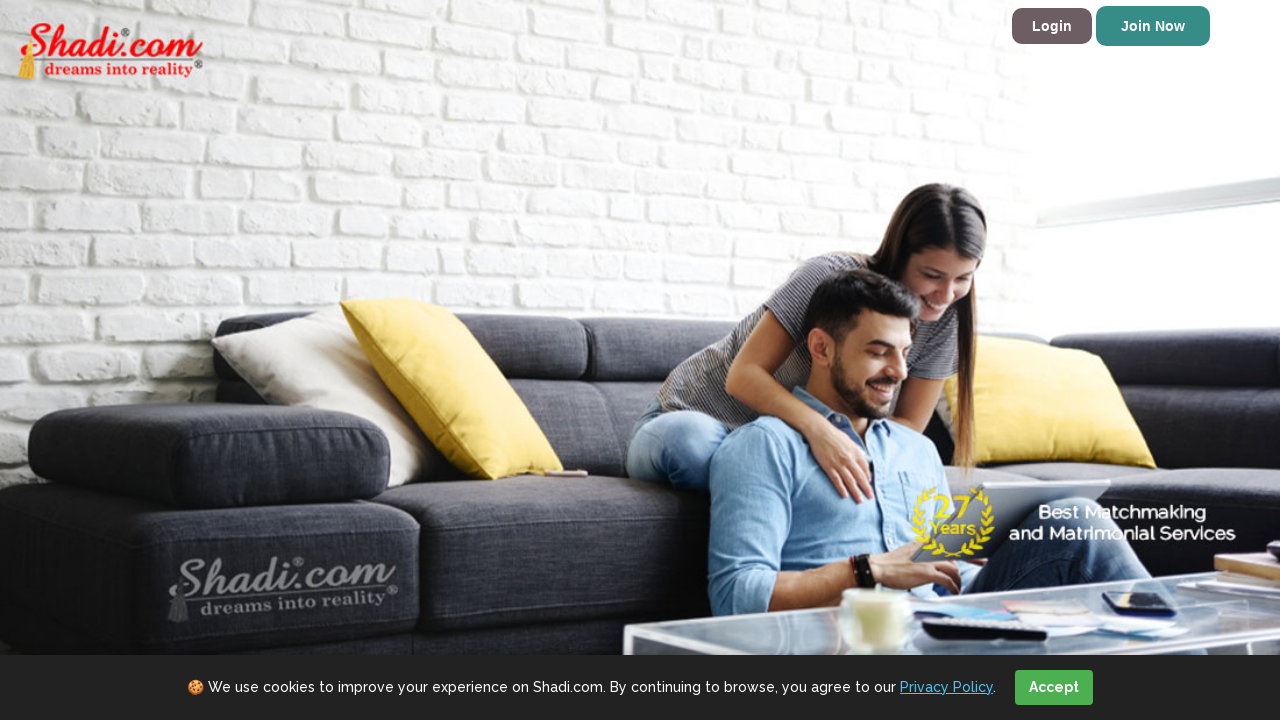

Clicked 'Join Now' link on registration page at (1153, 26) on text=Join Now
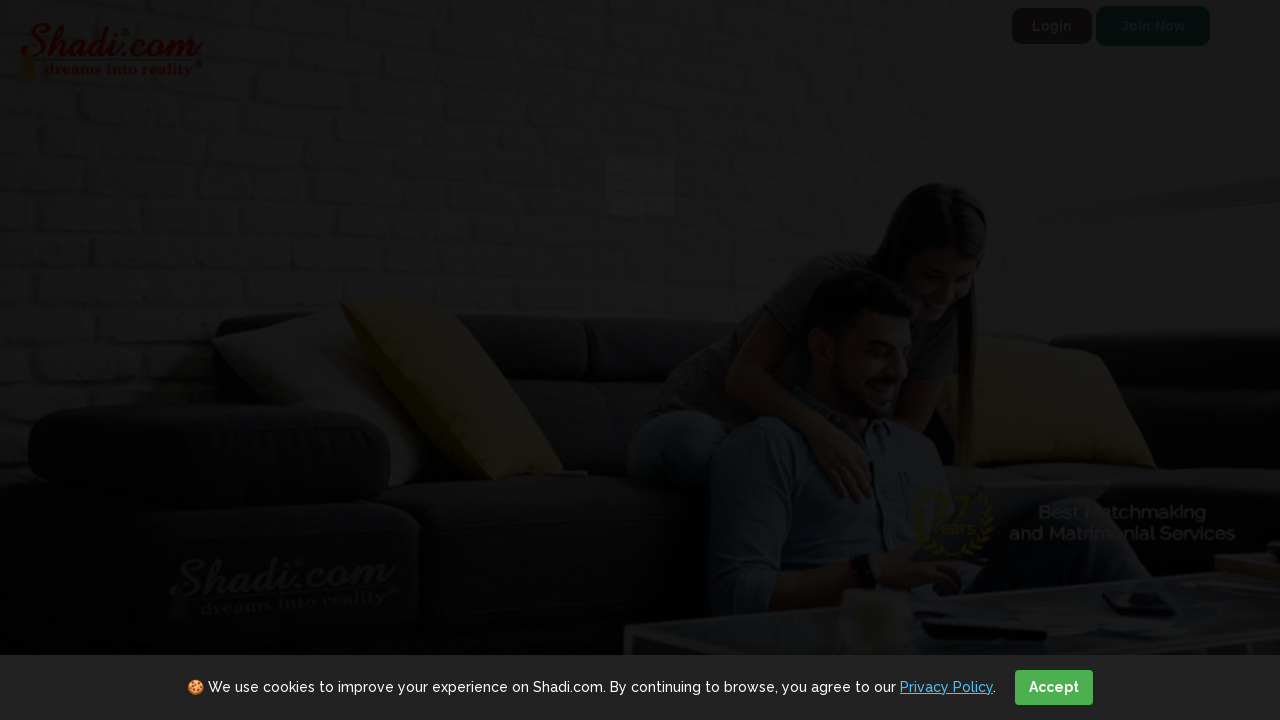

Education dropdown became visible
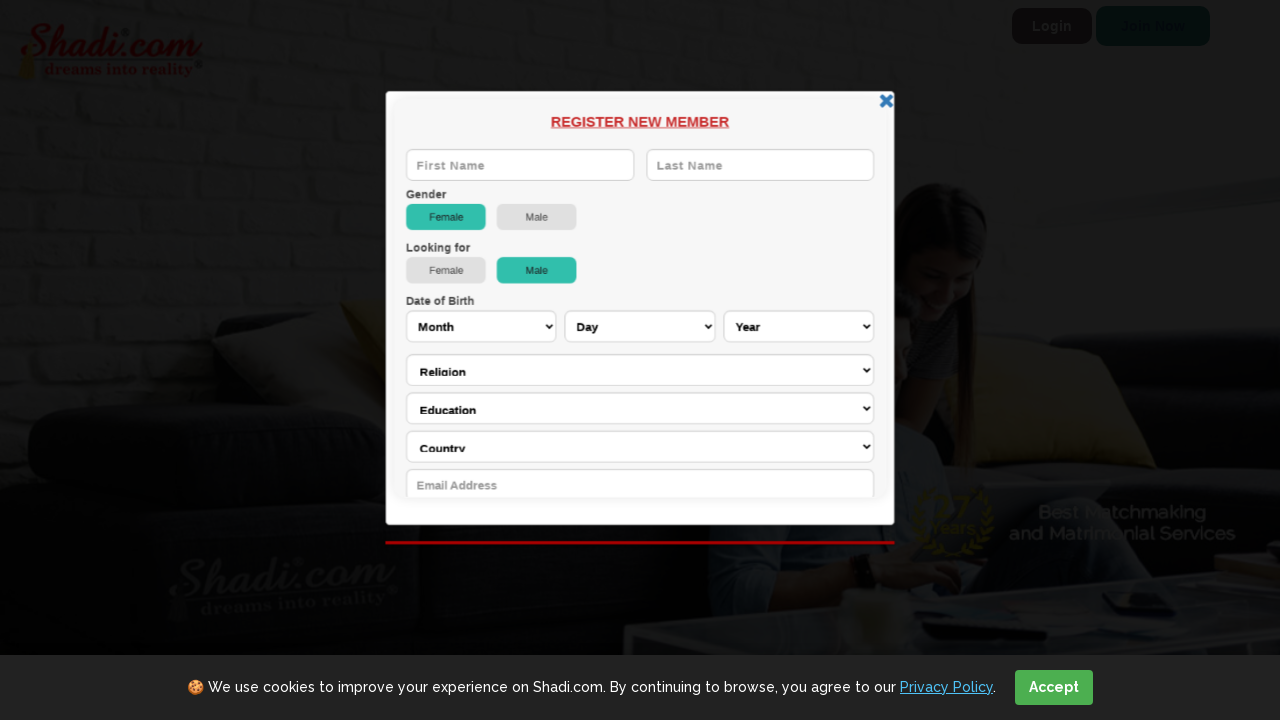

Selected 'MBBS' from education dropdown menu on #ddlEducation
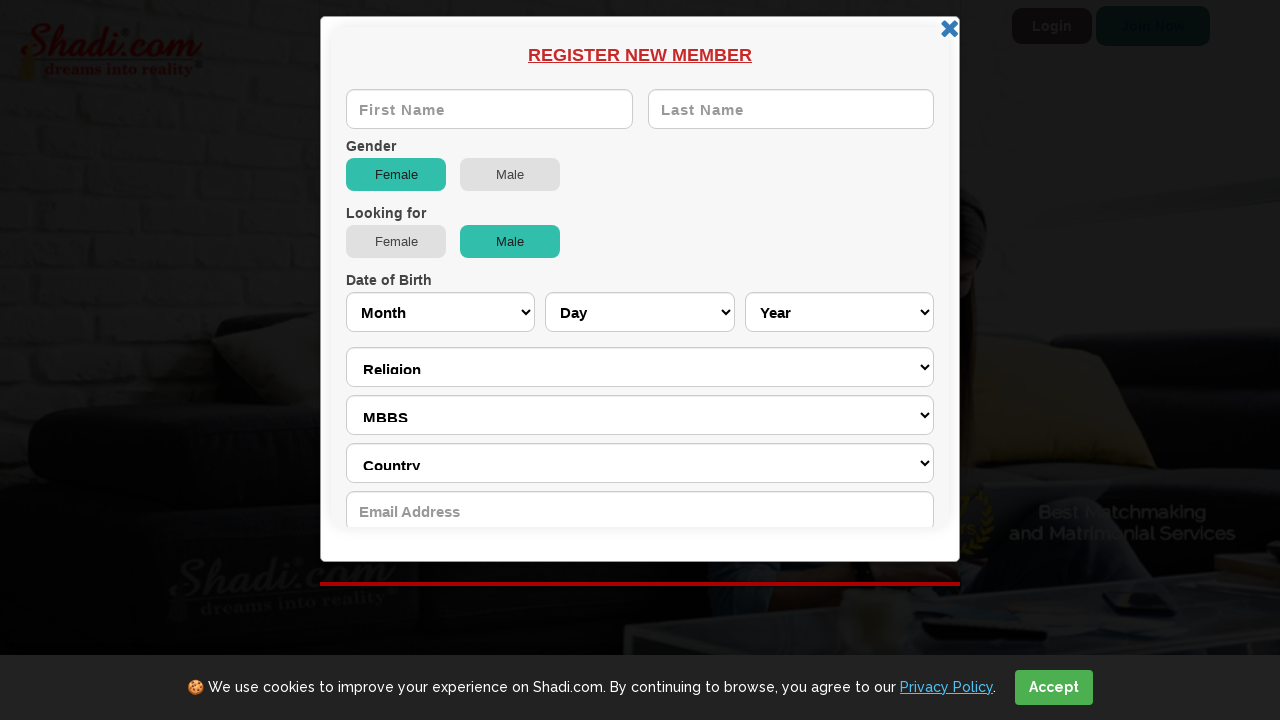

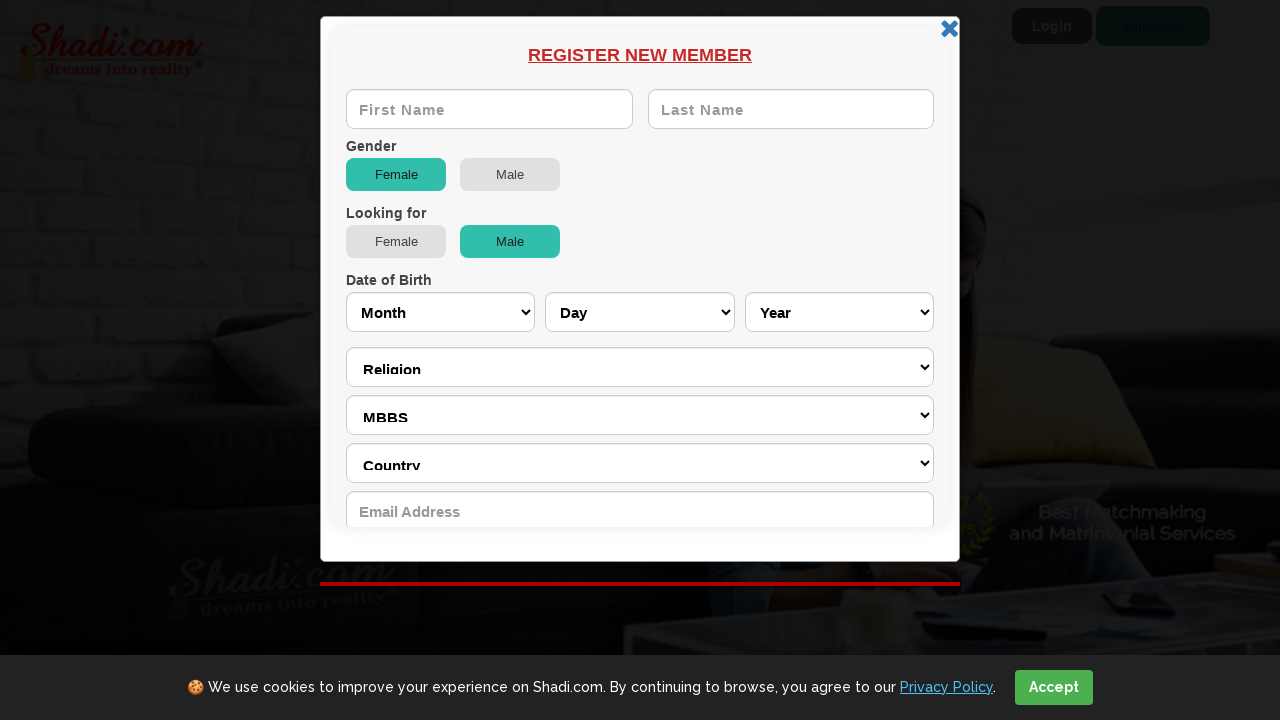